Navigates to nopCommerce showcase page and uses JavaScript to zoom the page to 50% zoom level

Starting URL: https://www.nopcommerce.com/en/showcase

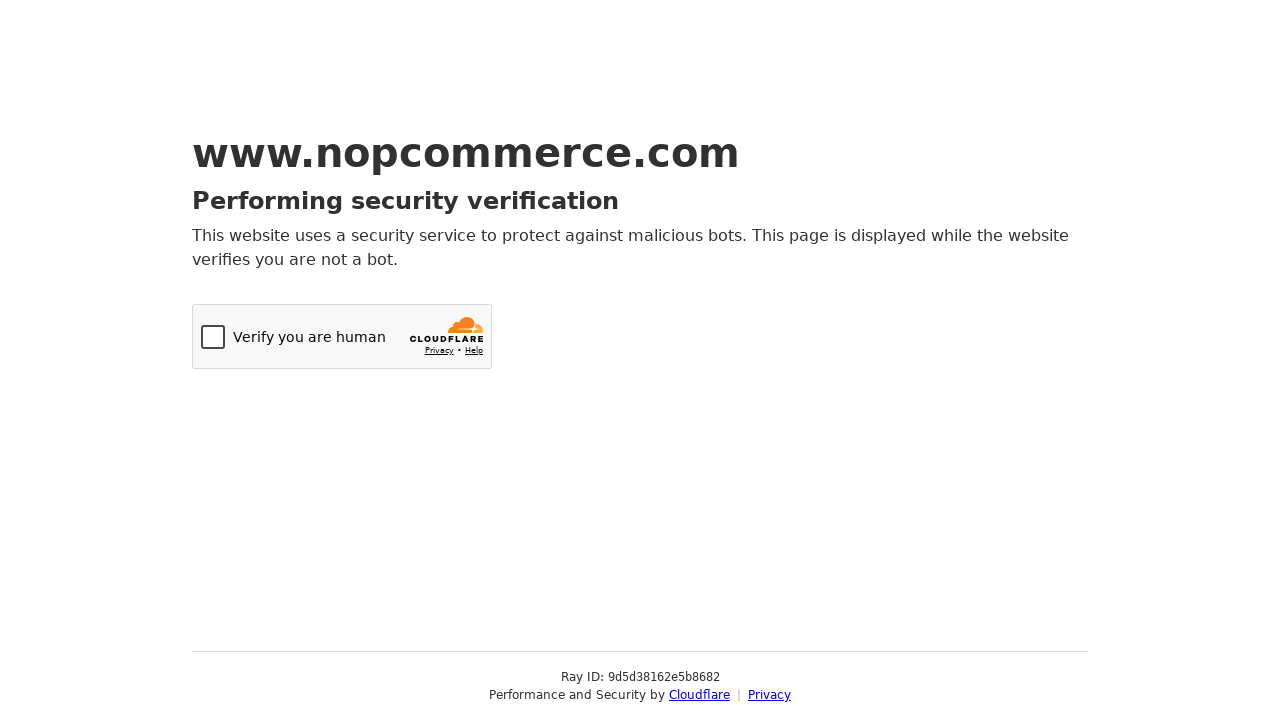

Navigated to nopCommerce showcase page
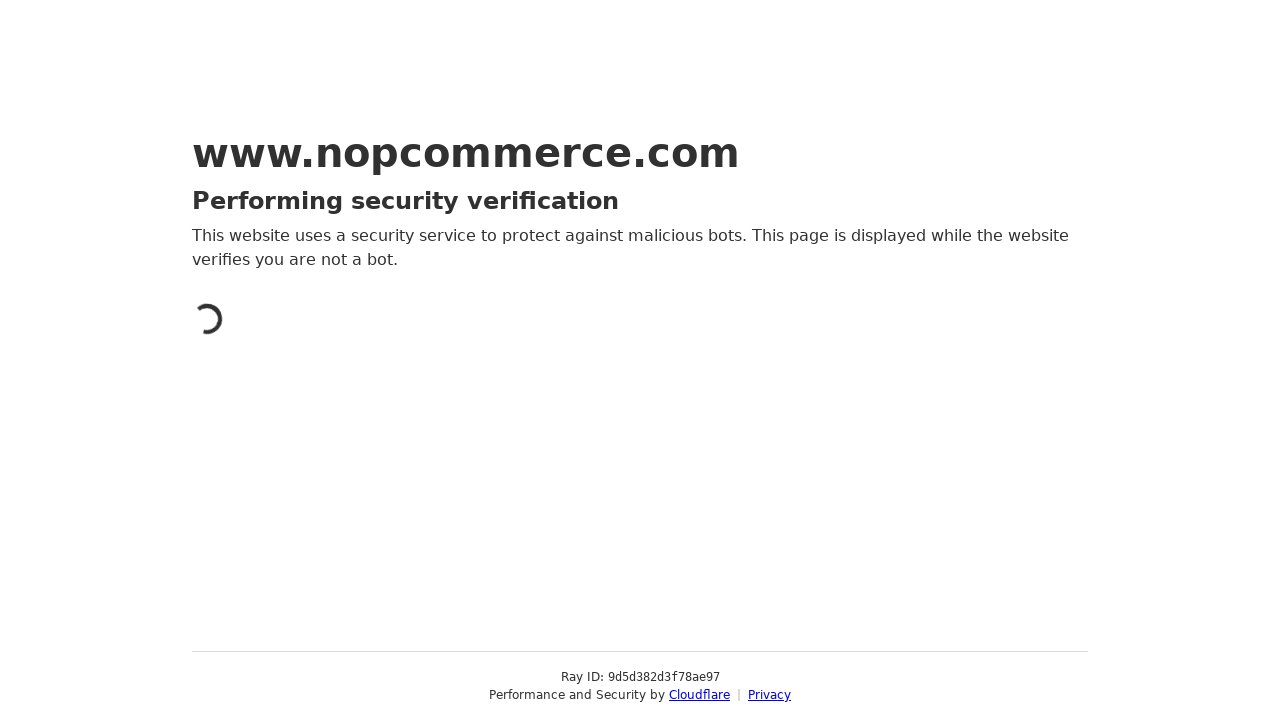

Page DOM content loaded
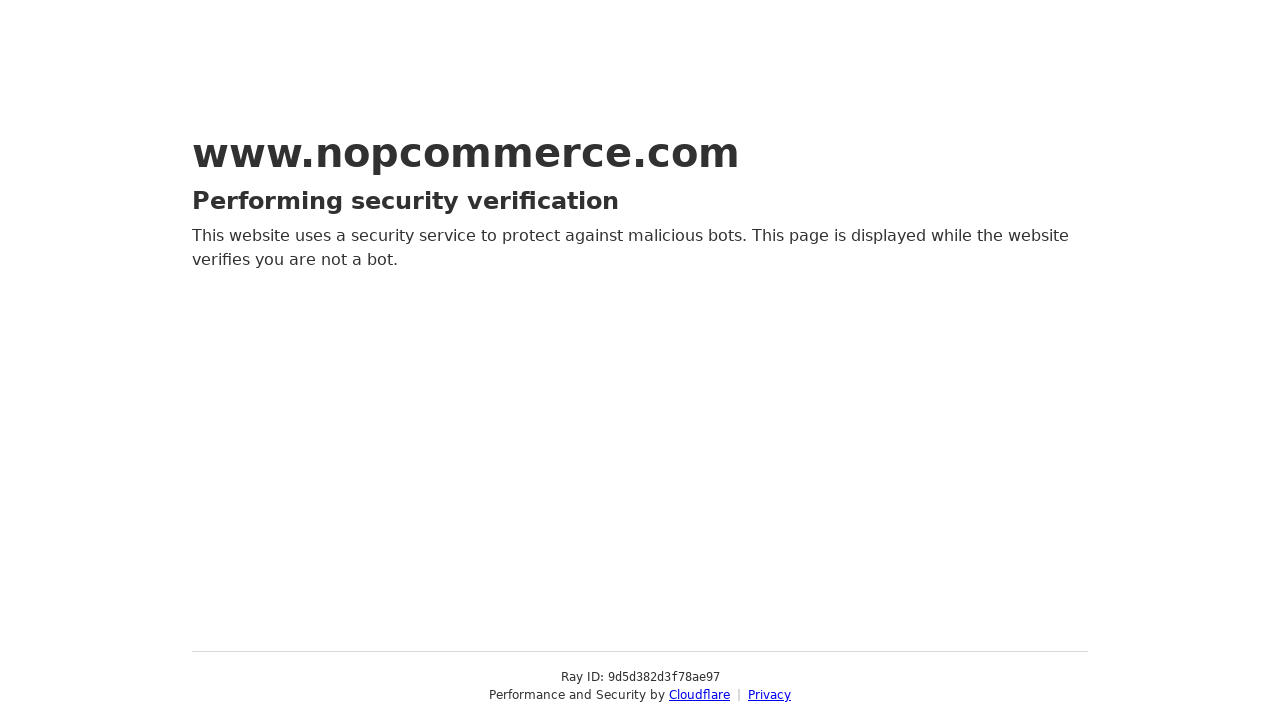

Zoomed page to 50% using JavaScript
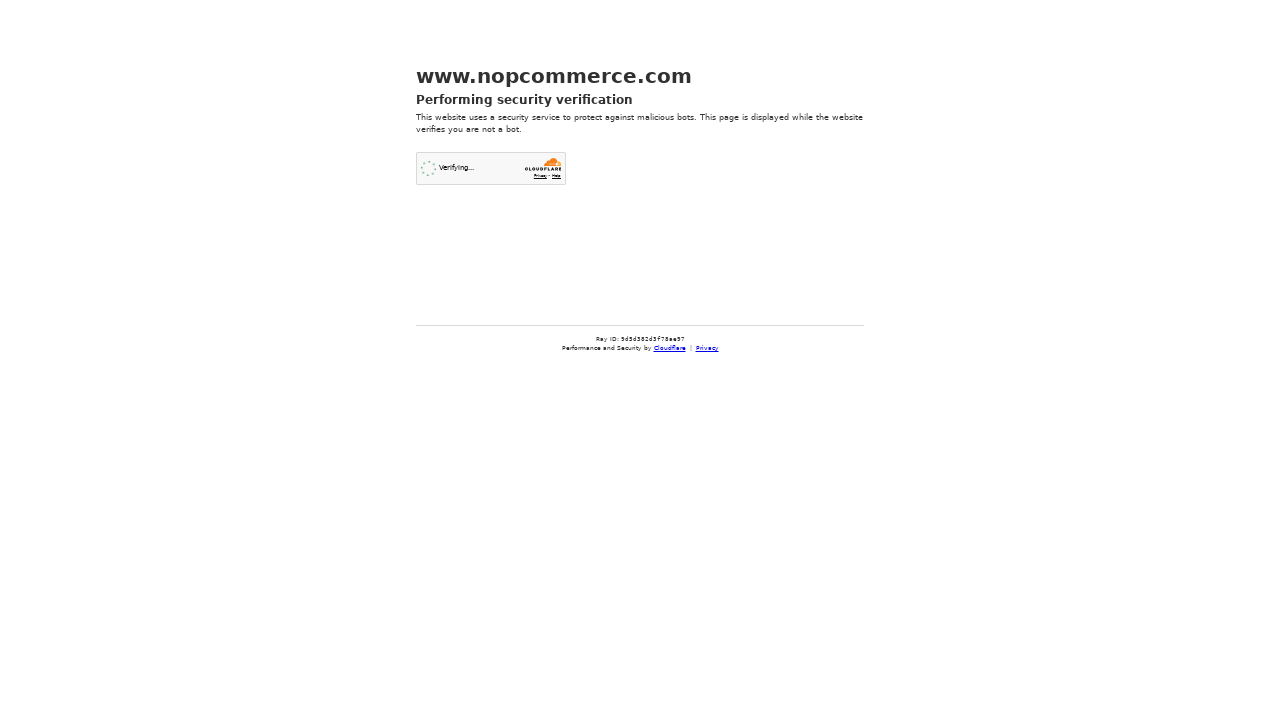

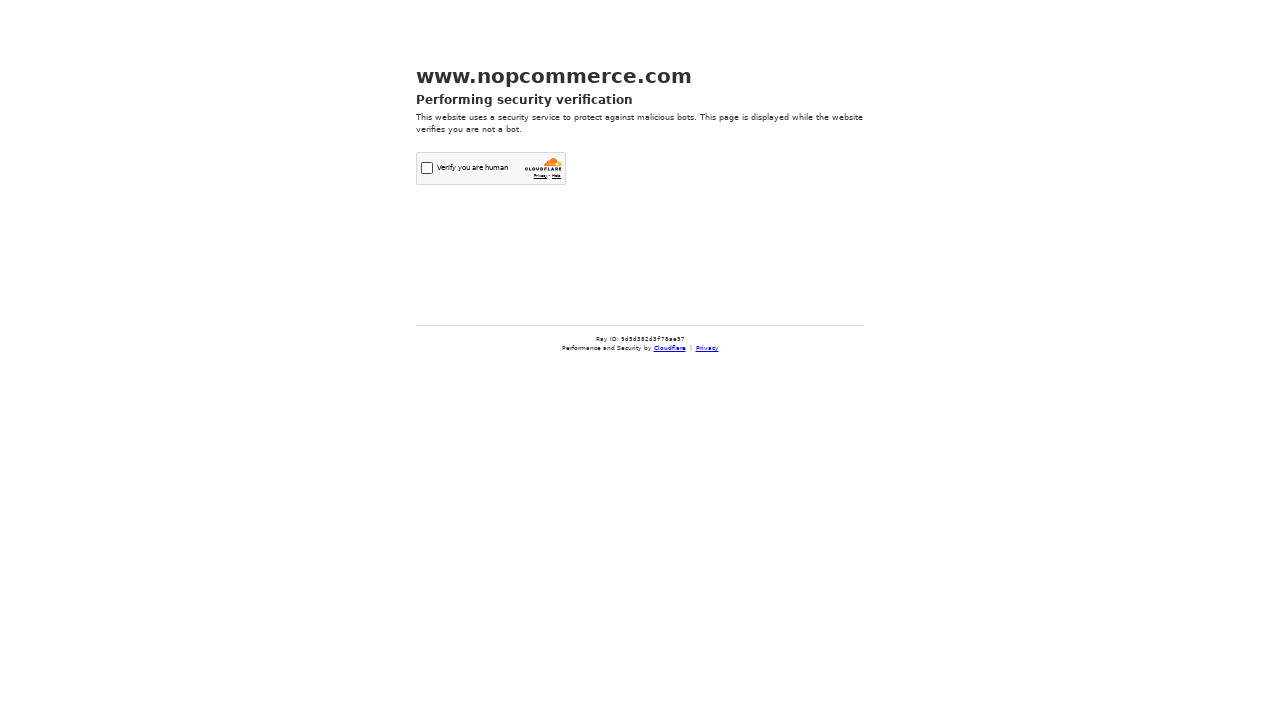